Navigates to inputs page and checks if the email input element is displayed

Starting URL: https://www.selenium.dev/selenium/web/inputs.html

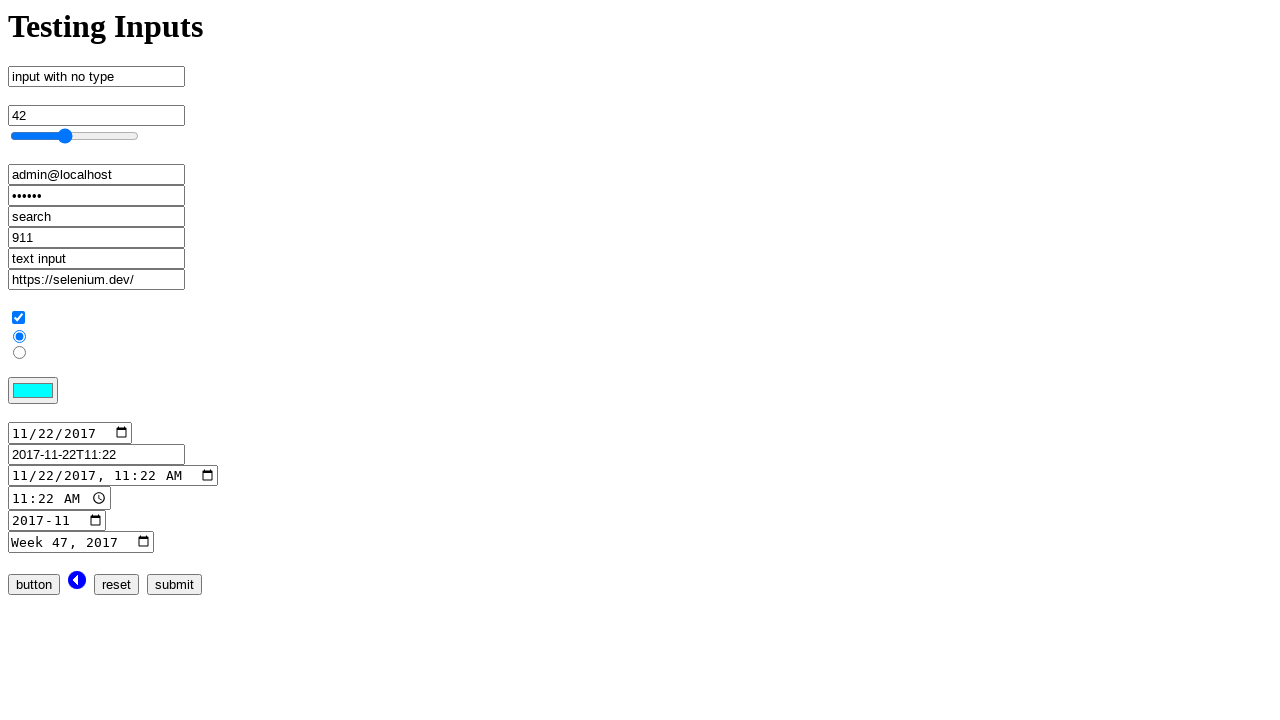

Navigated to inputs page
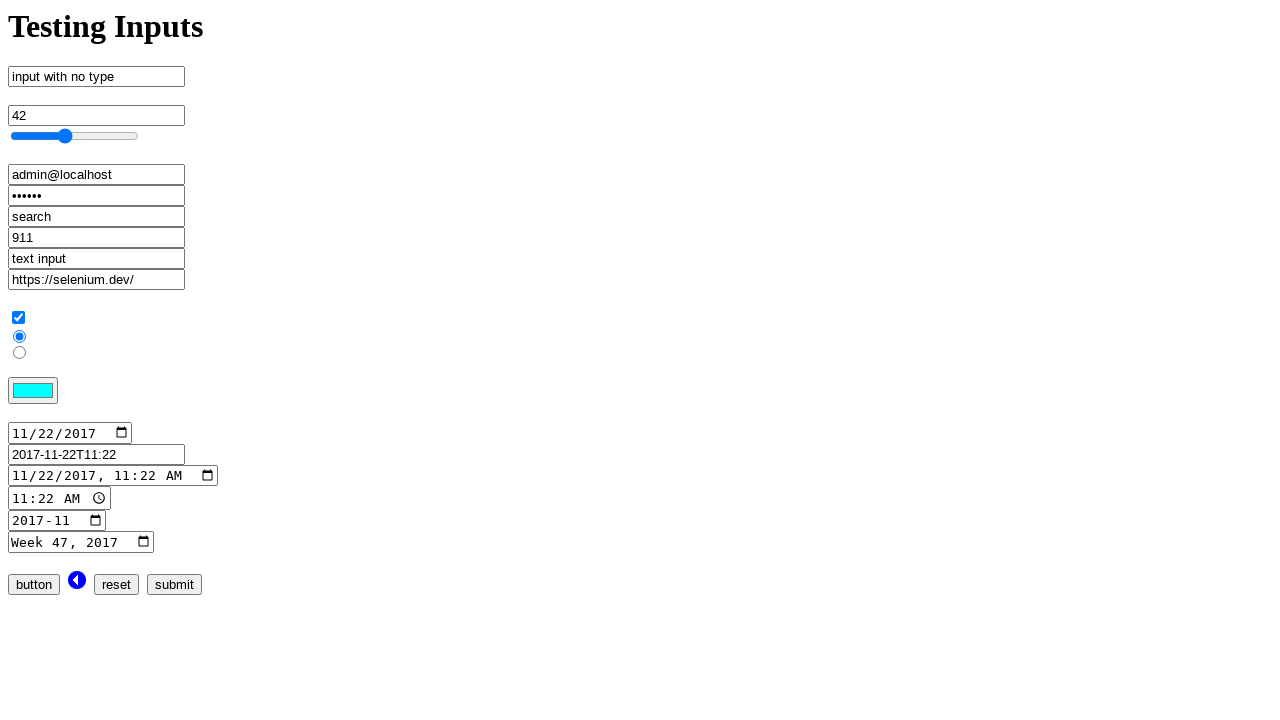

Located email input element
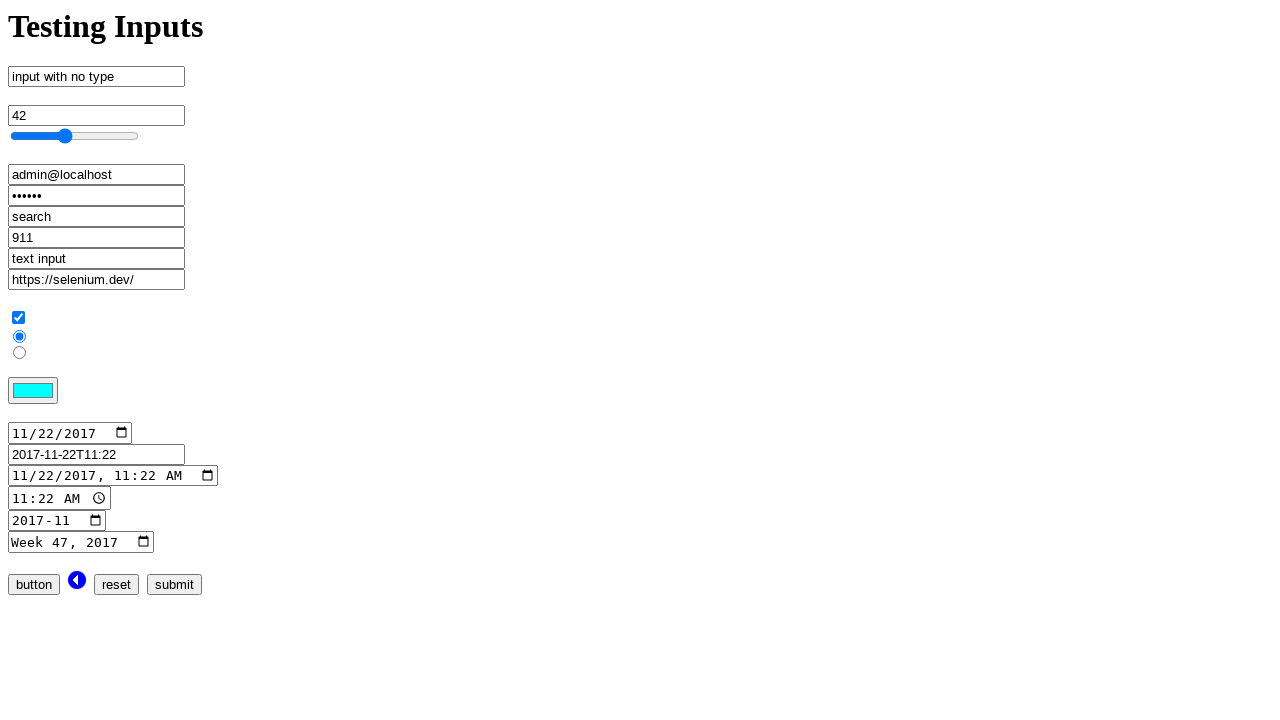

Checked if email input element is displayed
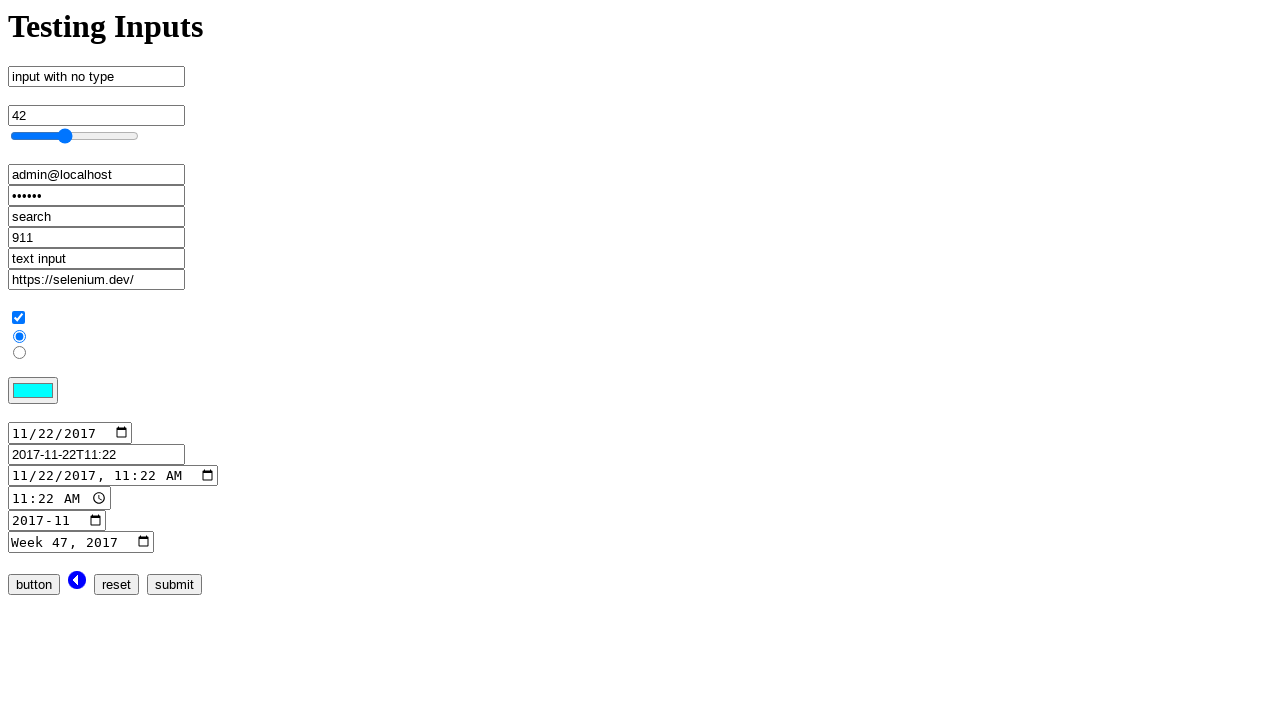

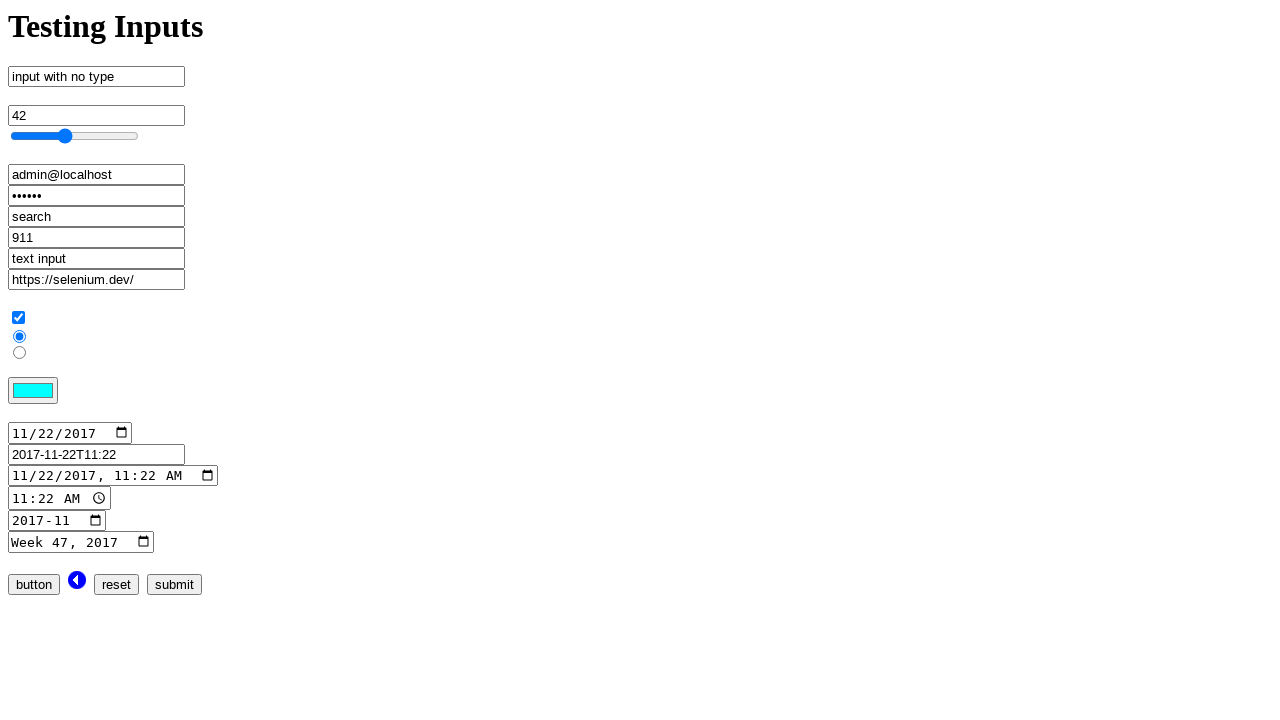